Tests that clicking Clear completed removes completed items from the list

Starting URL: https://demo.playwright.dev/todomvc

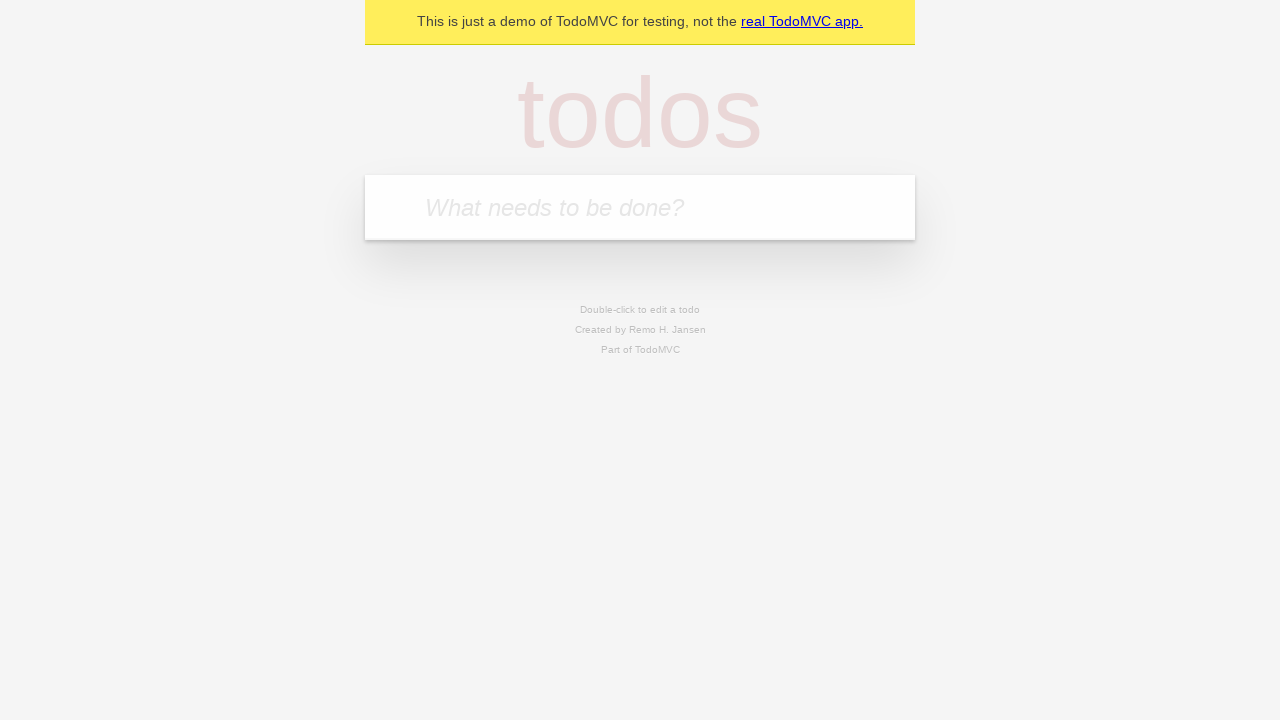

Filled todo input with 'buy some cheese' on internal:attr=[placeholder="What needs to be done?"i]
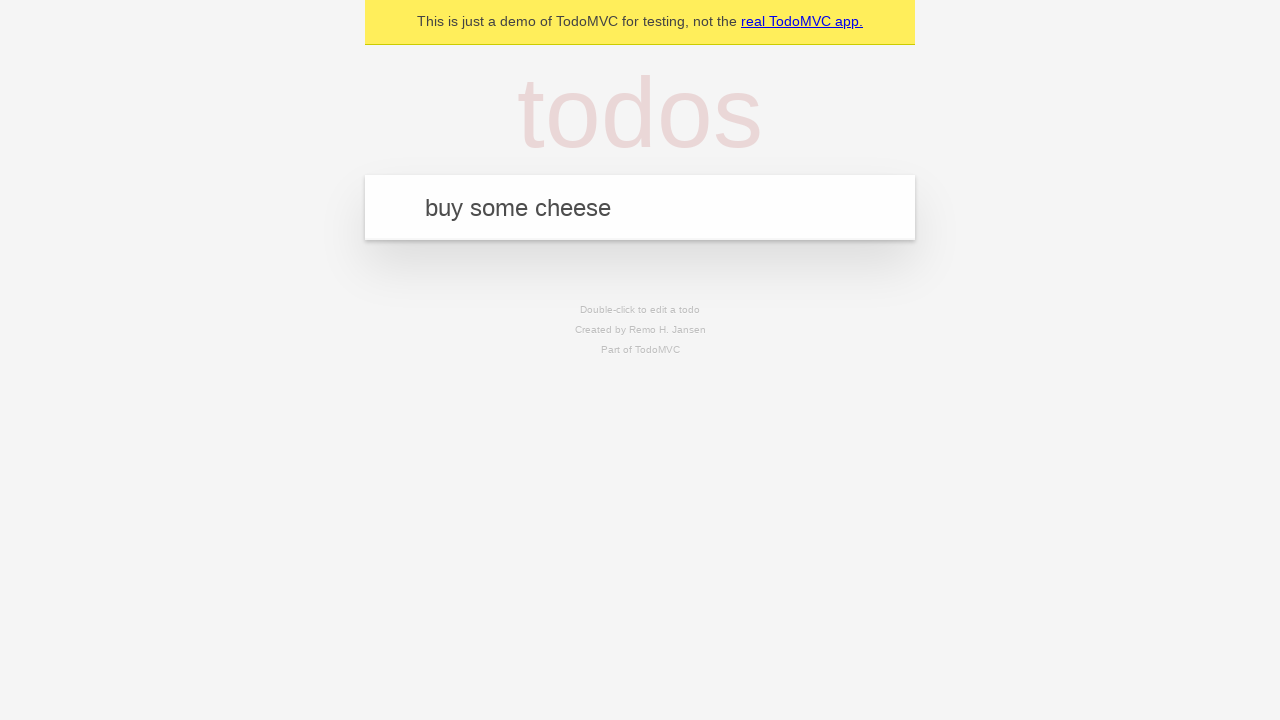

Pressed Enter to add todo 'buy some cheese' on internal:attr=[placeholder="What needs to be done?"i]
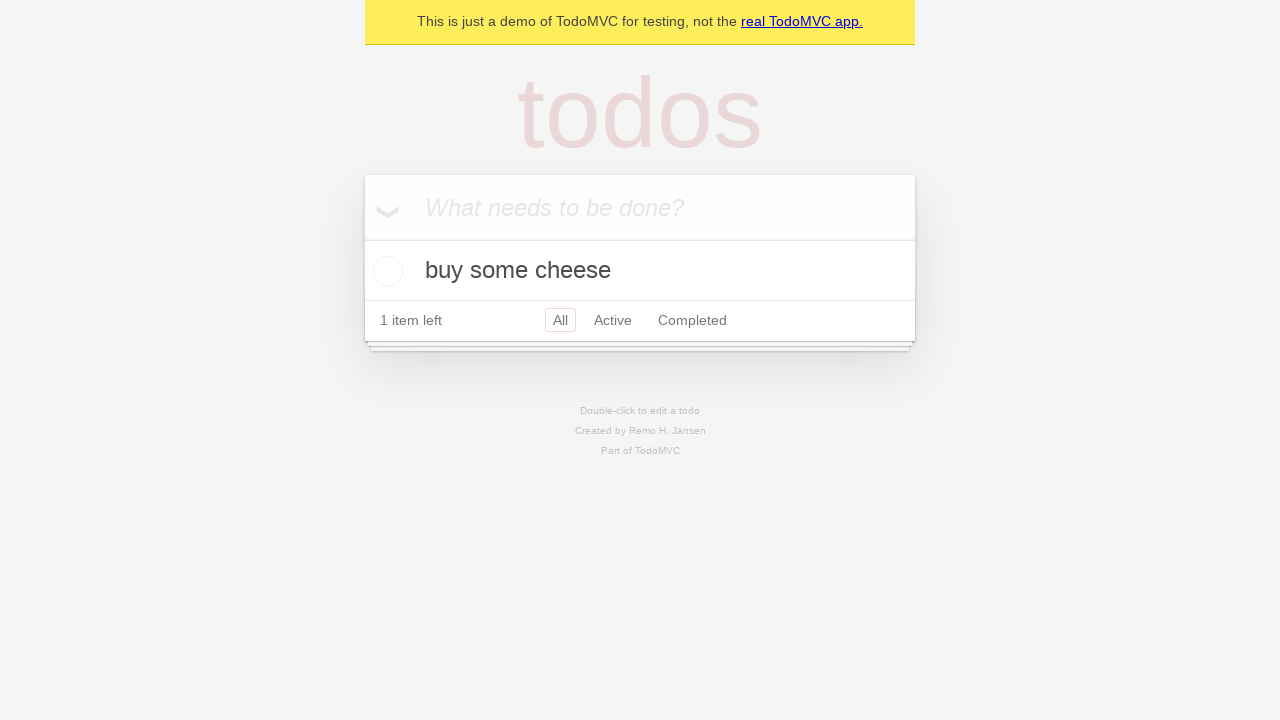

Filled todo input with 'feed the cat' on internal:attr=[placeholder="What needs to be done?"i]
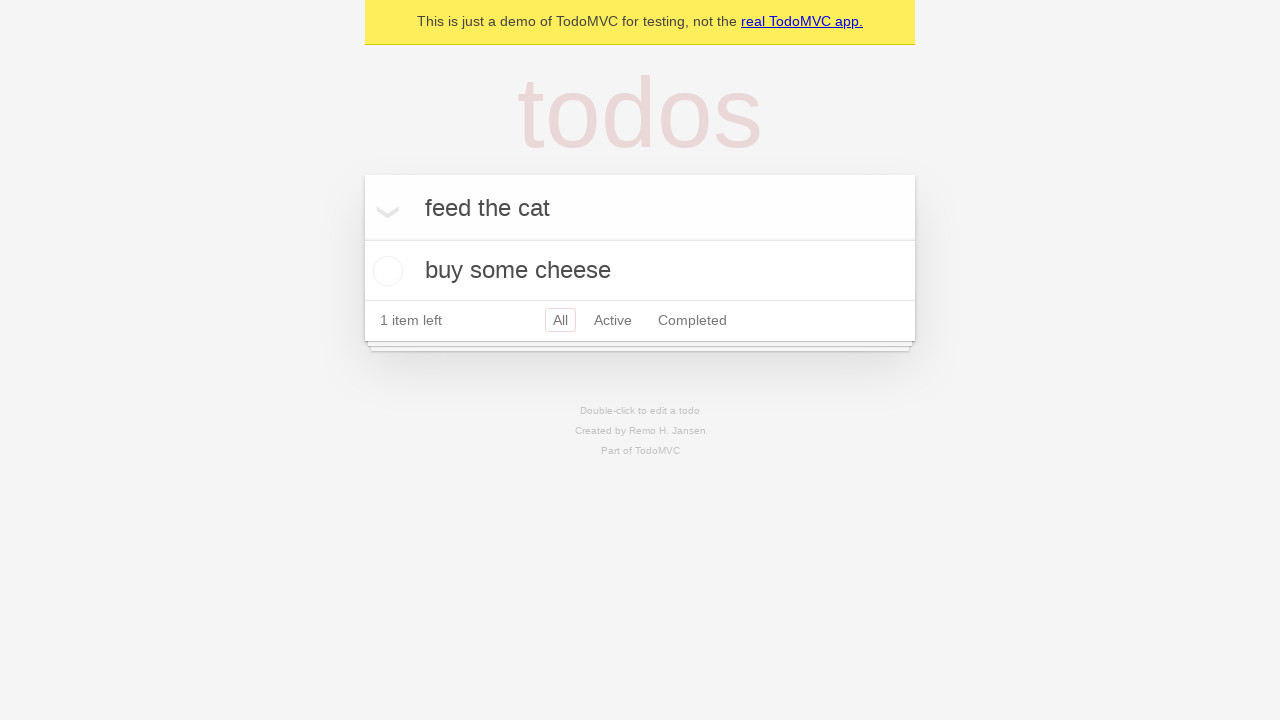

Pressed Enter to add todo 'feed the cat' on internal:attr=[placeholder="What needs to be done?"i]
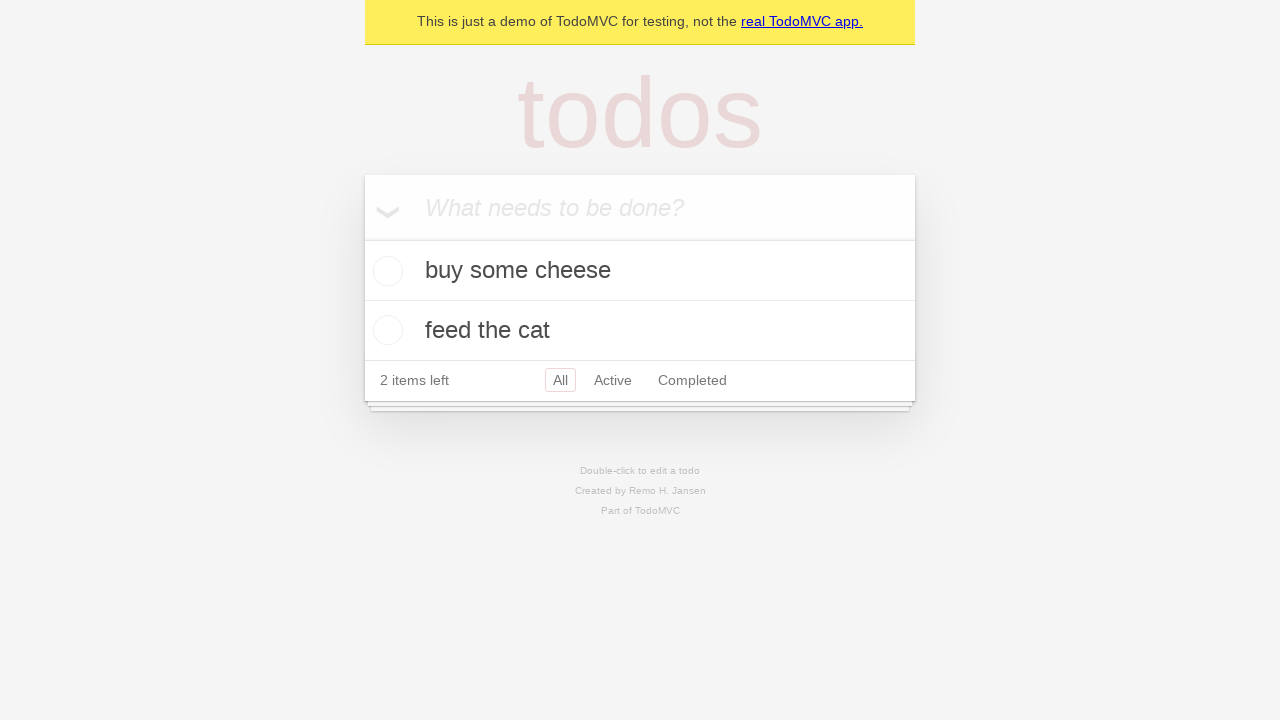

Filled todo input with 'book a doctors appointment' on internal:attr=[placeholder="What needs to be done?"i]
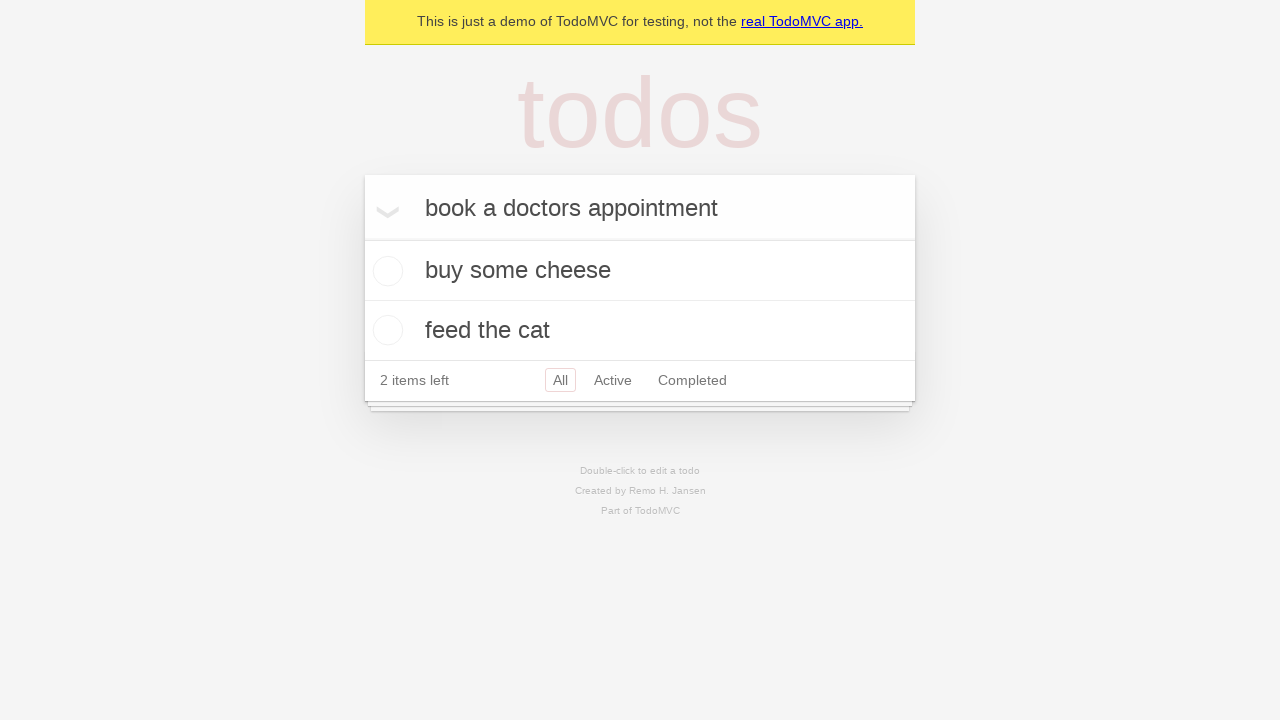

Pressed Enter to add todo 'book a doctors appointment' on internal:attr=[placeholder="What needs to be done?"i]
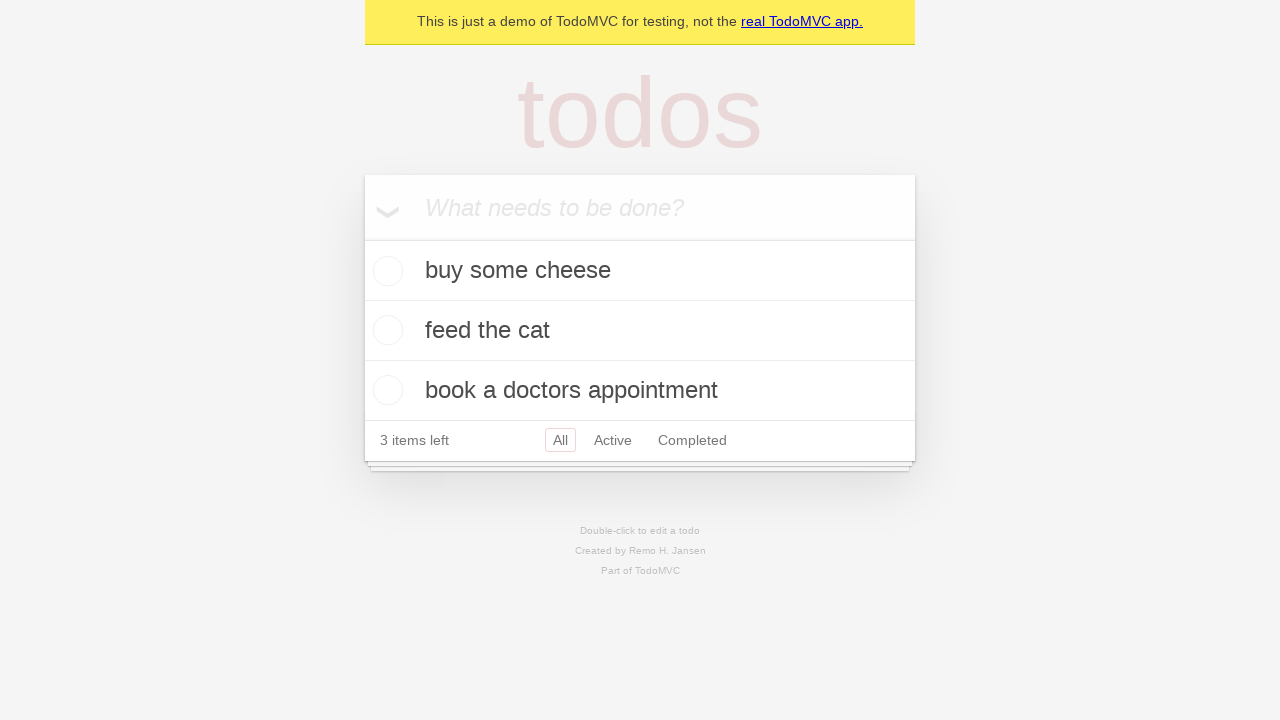

Waited for todo items to be created
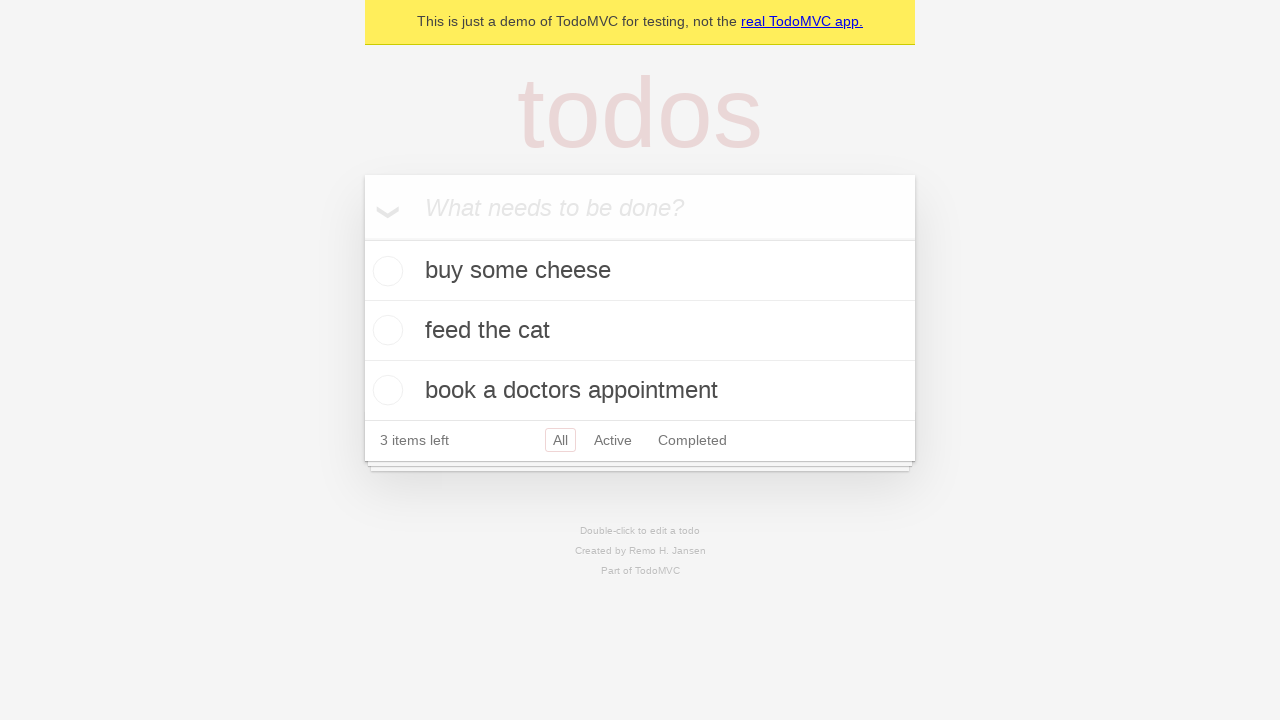

Checked the second todo item as completed at (385, 330) on internal:testid=[data-testid="todo-item"s] >> nth=1 >> internal:role=checkbox
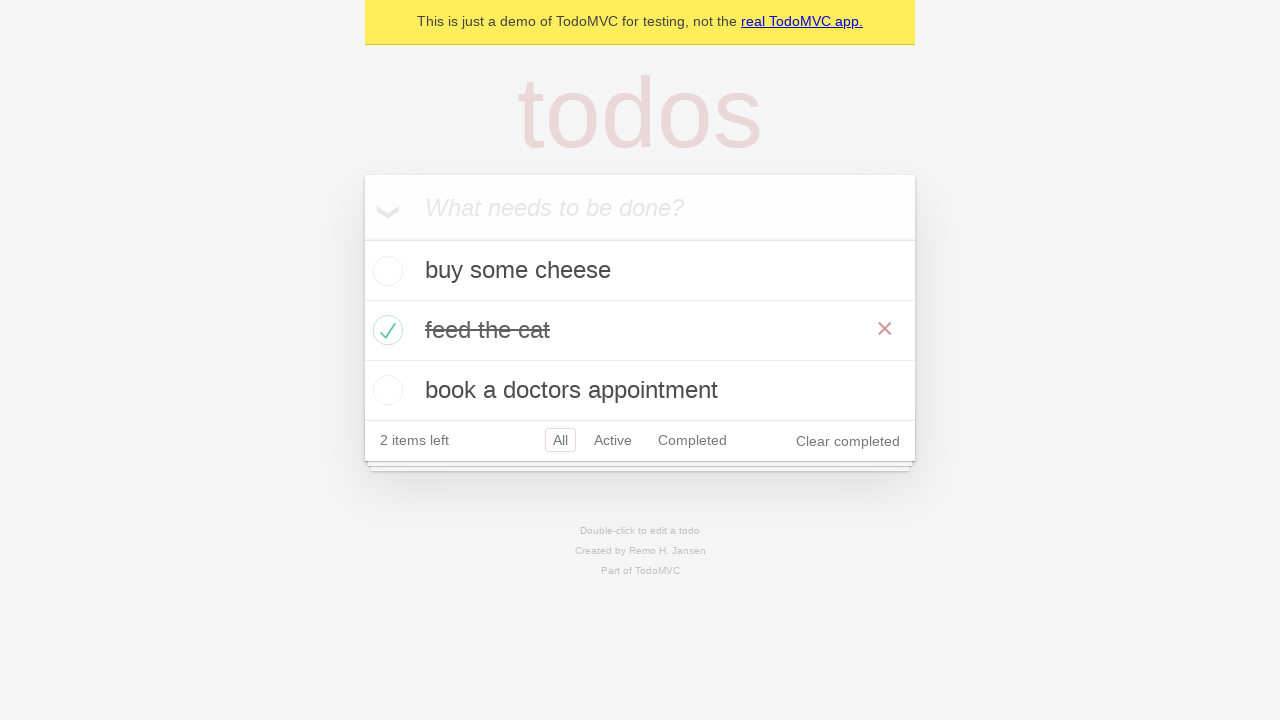

Clicked 'Clear completed' button to remove completed todos at (848, 441) on internal:role=button[name="Clear completed"i]
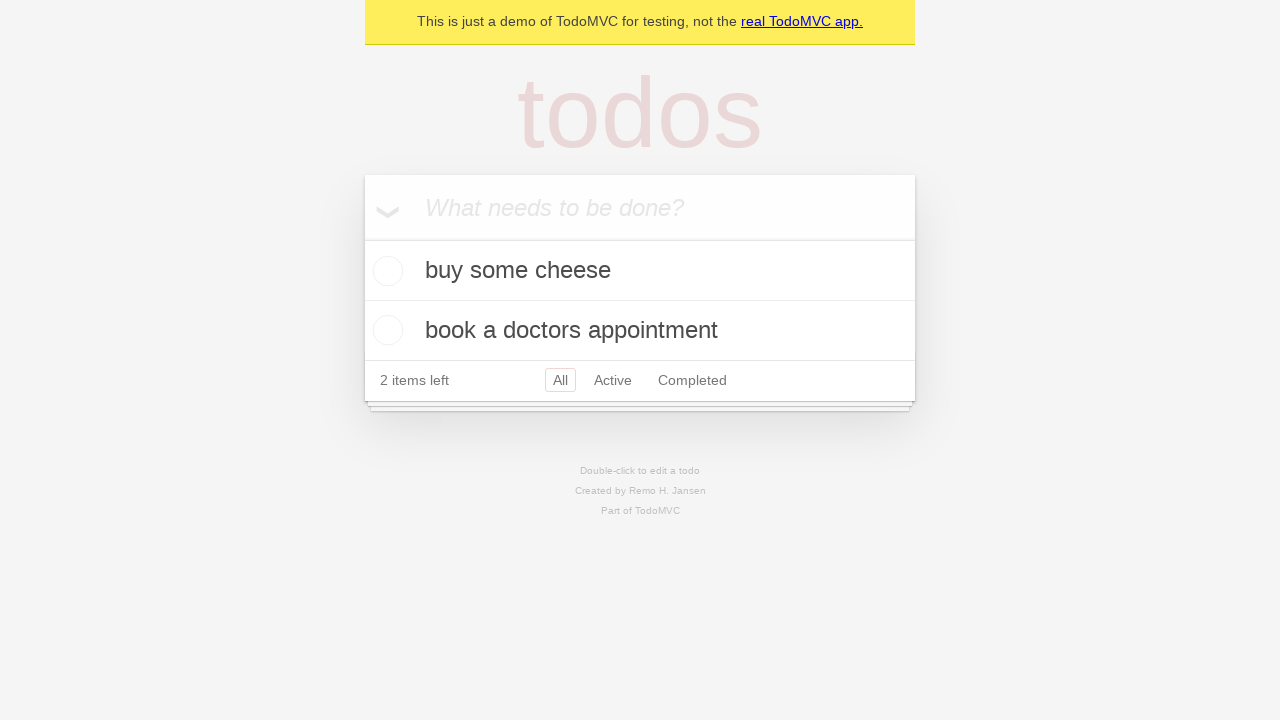

Verified that completed item was removed (2 todos remaining)
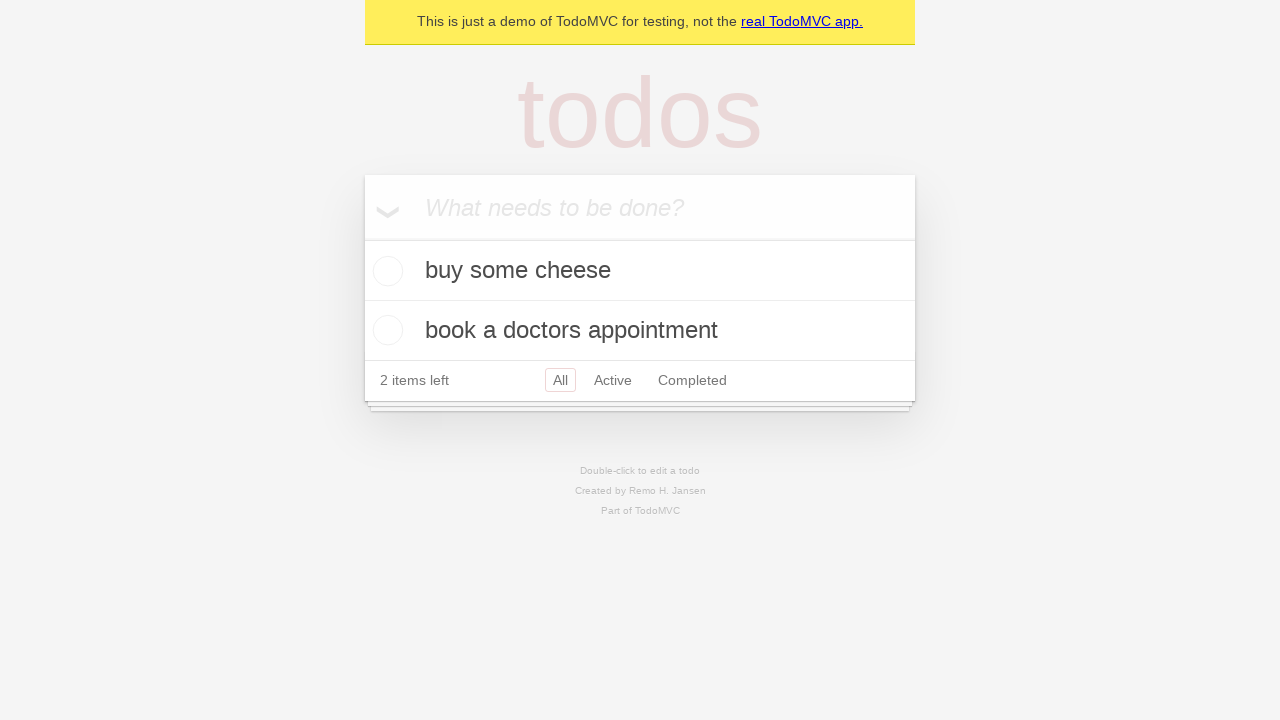

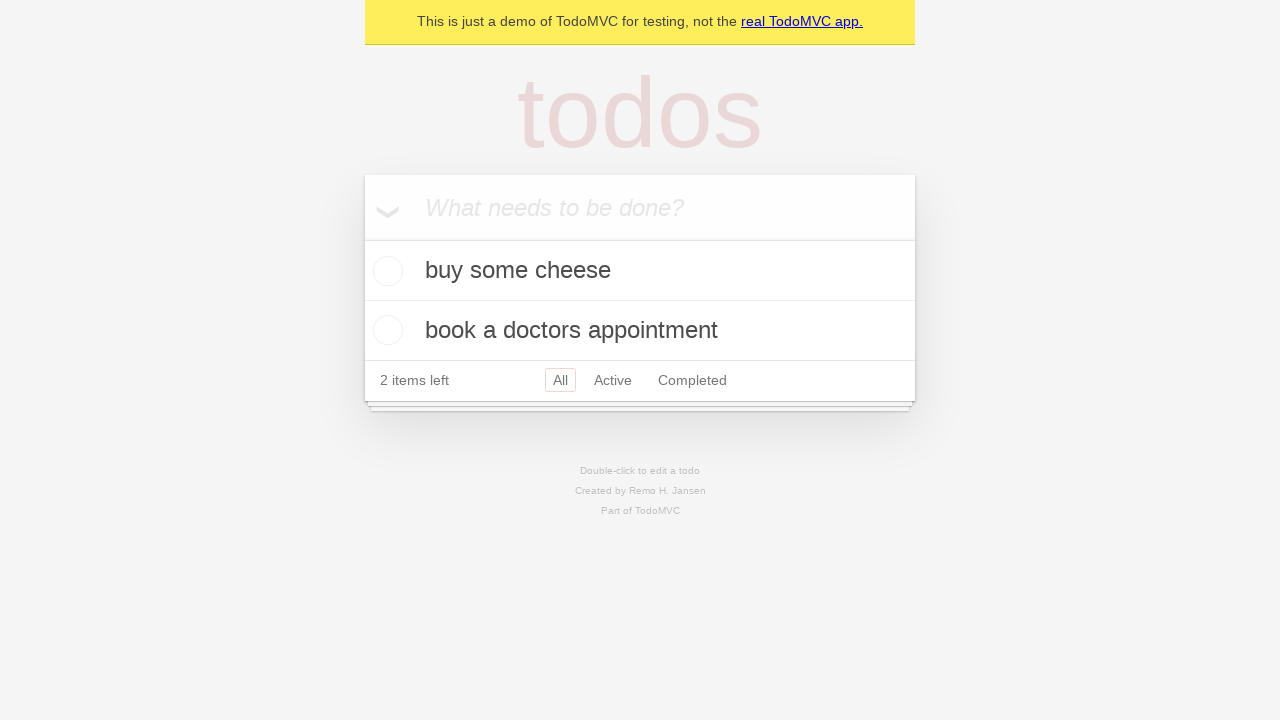